Tests user logout functionality by navigating to profile and clicking logout button

Starting URL: https://erikdark.github.io/zachet_selenium_01/

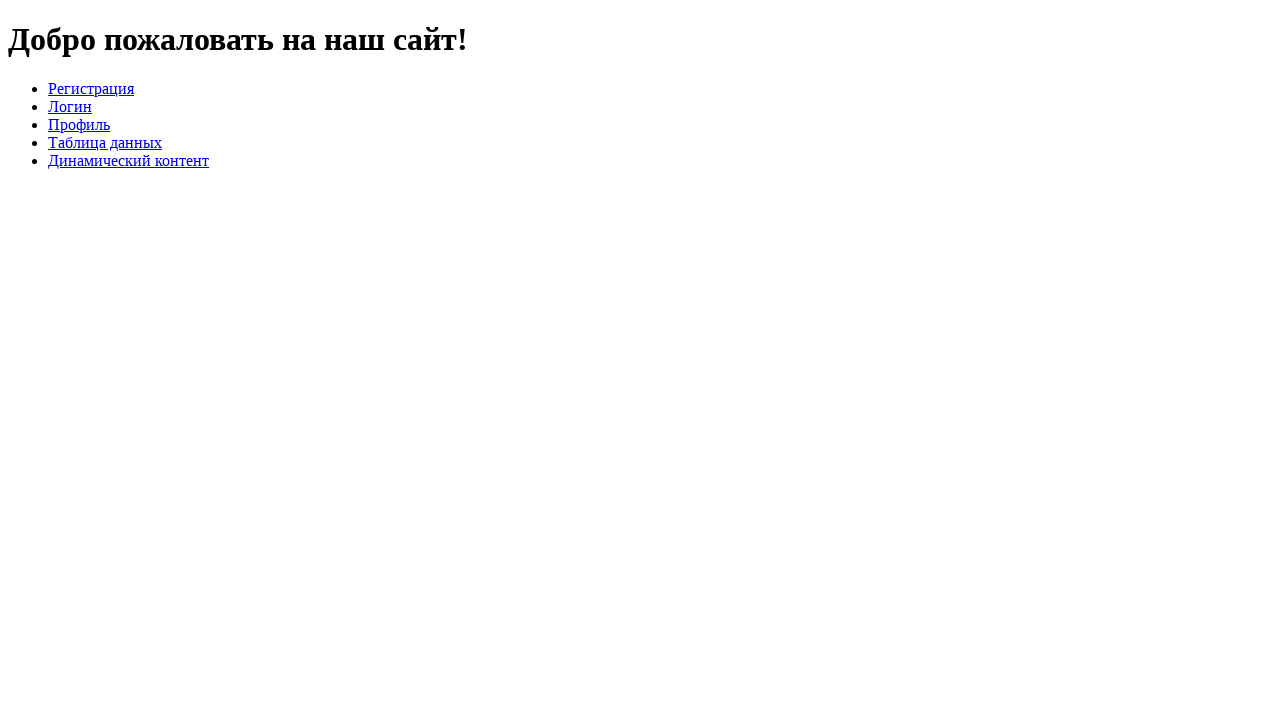

Clicked profile link to navigate to profile page at (79, 124) on [href="profile.html"]
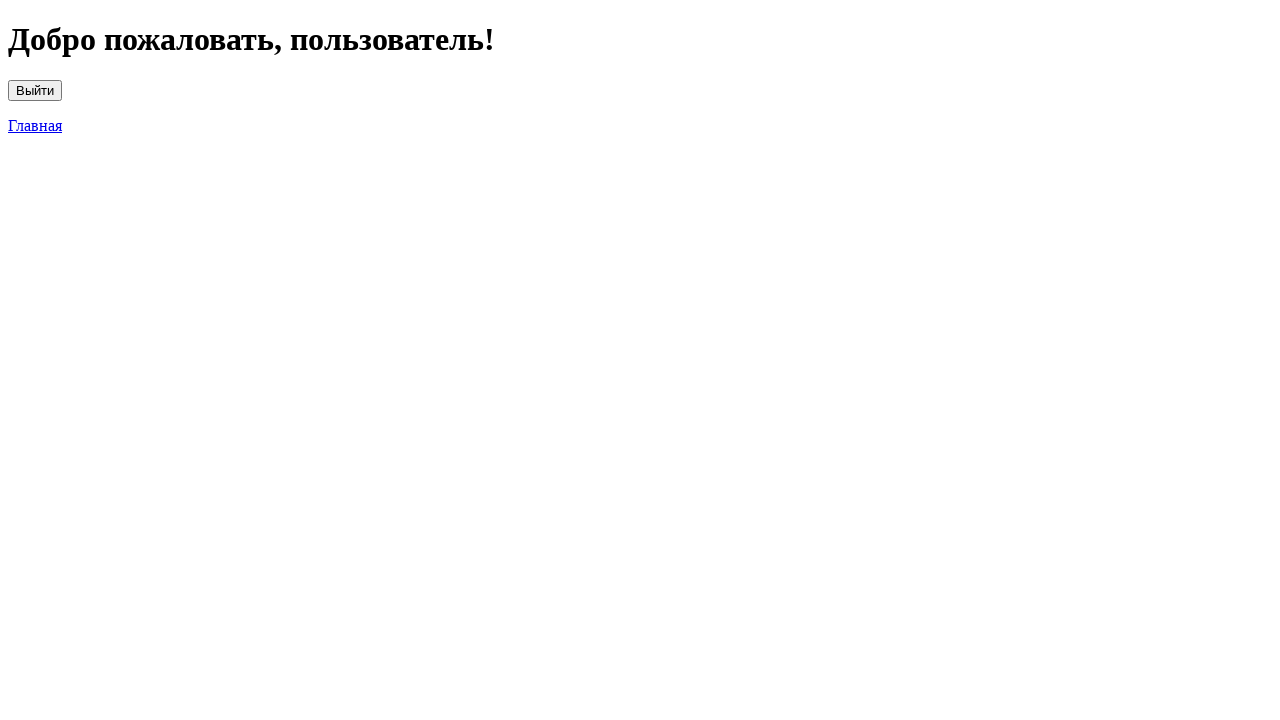

Clicked logout button at (35, 90) on #logout-button
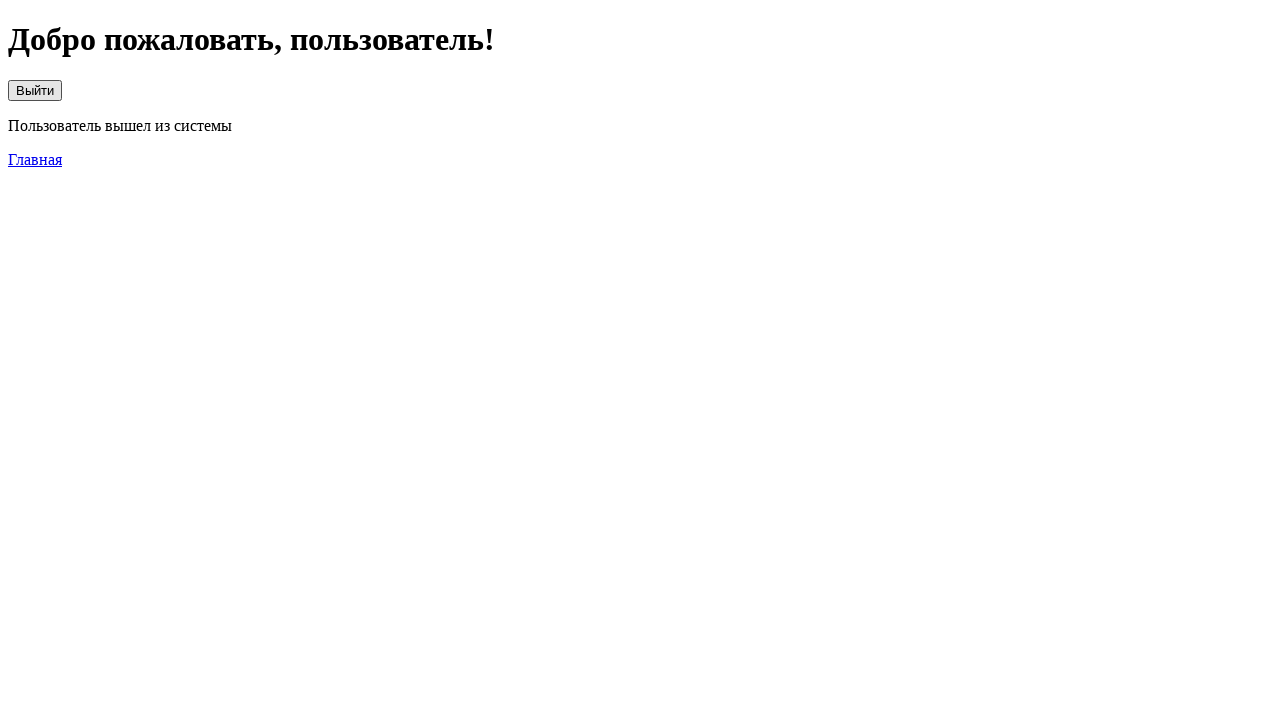

Verified logout confirmation message appeared
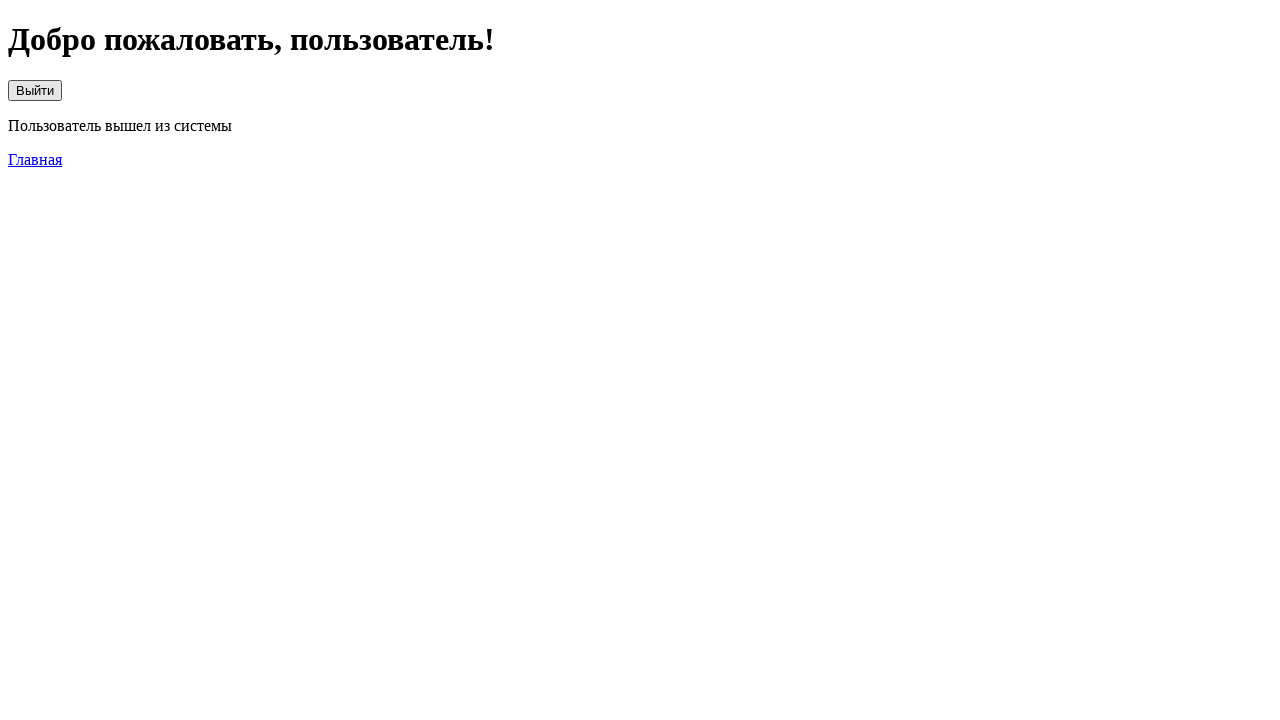

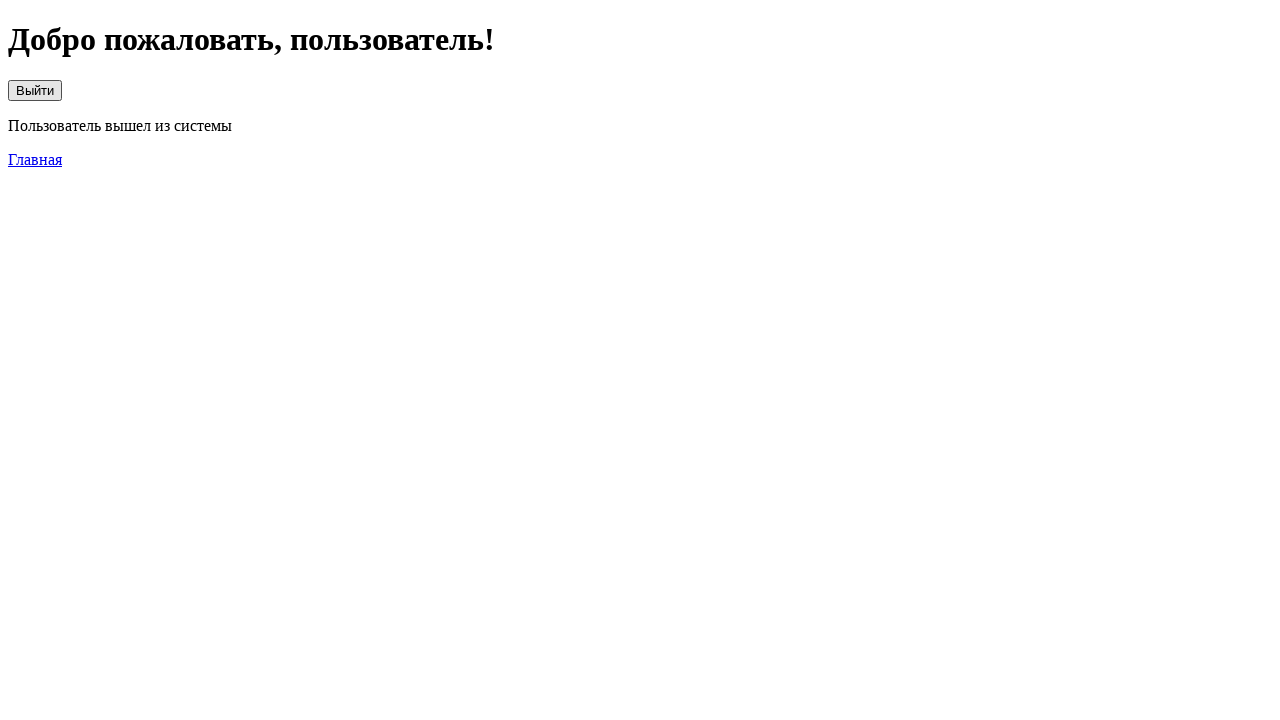